Tests floating menu visibility after scrolling down the page

Starting URL: https://the-internet.herokuapp.com/floating_menu

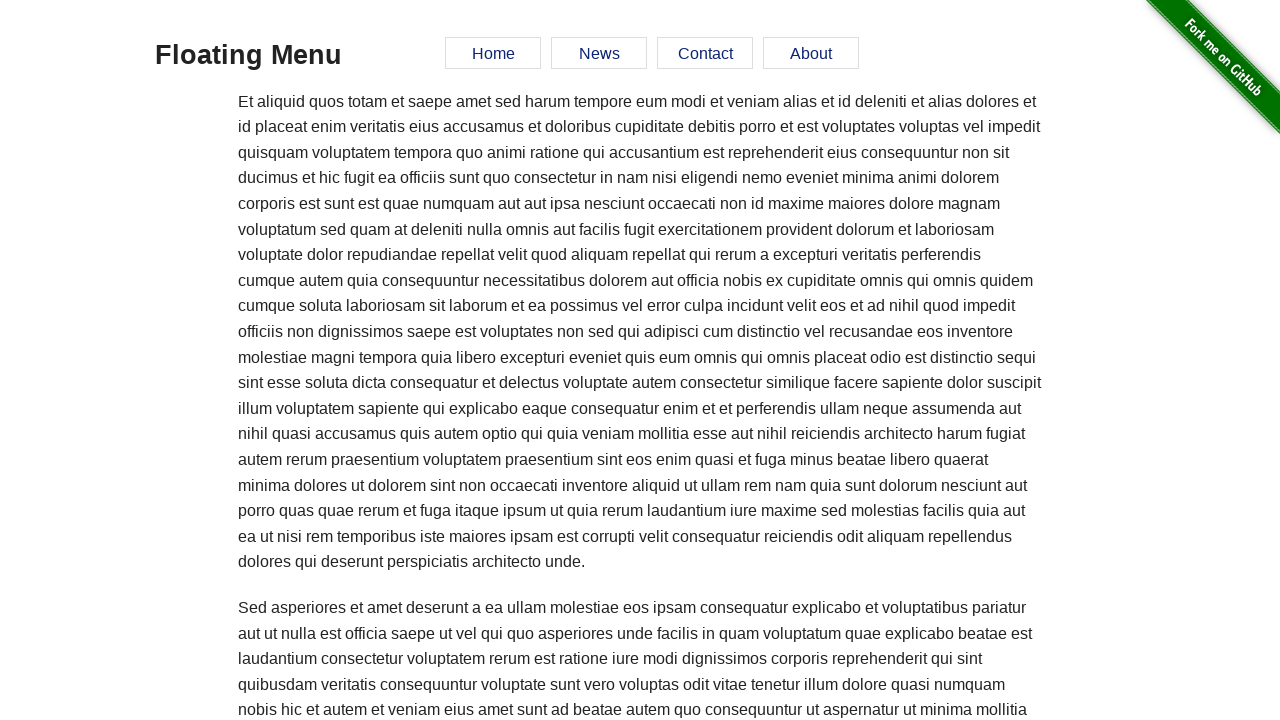

Scrolled down the page by 5000 pixels
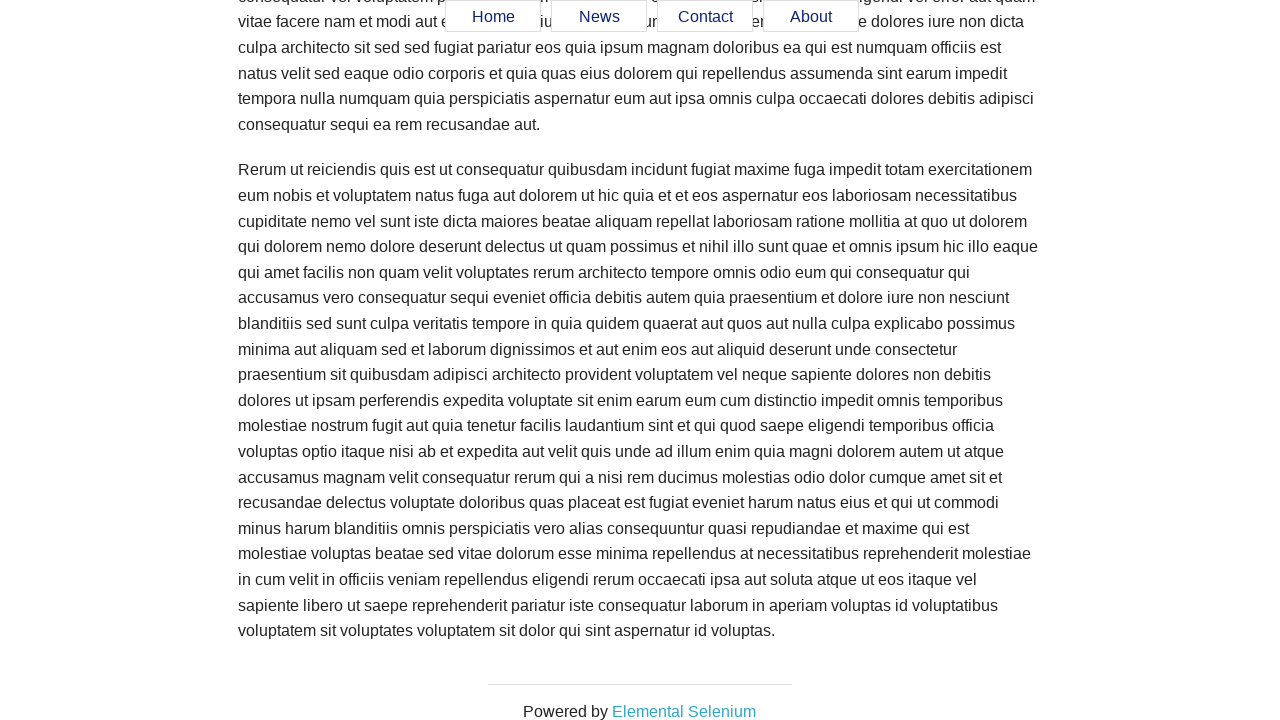

Located floating menu element with id='menu'
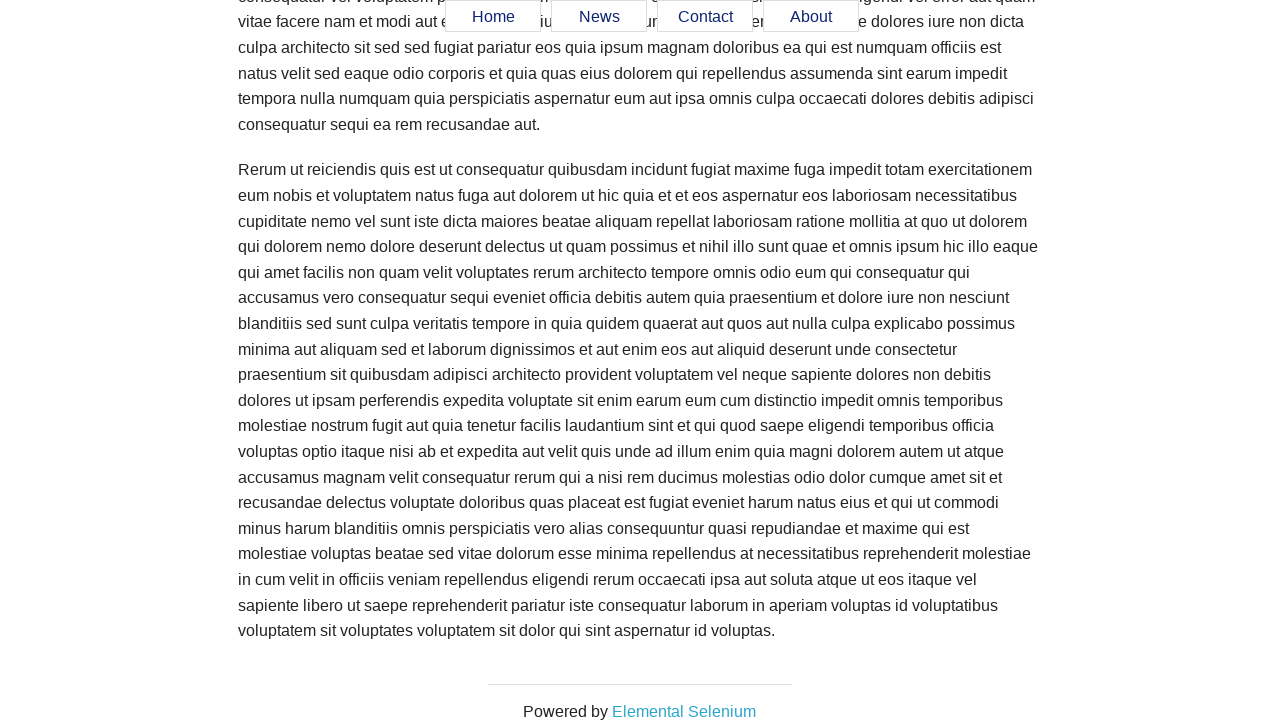

Verified that floating menu is still visible after scrolling
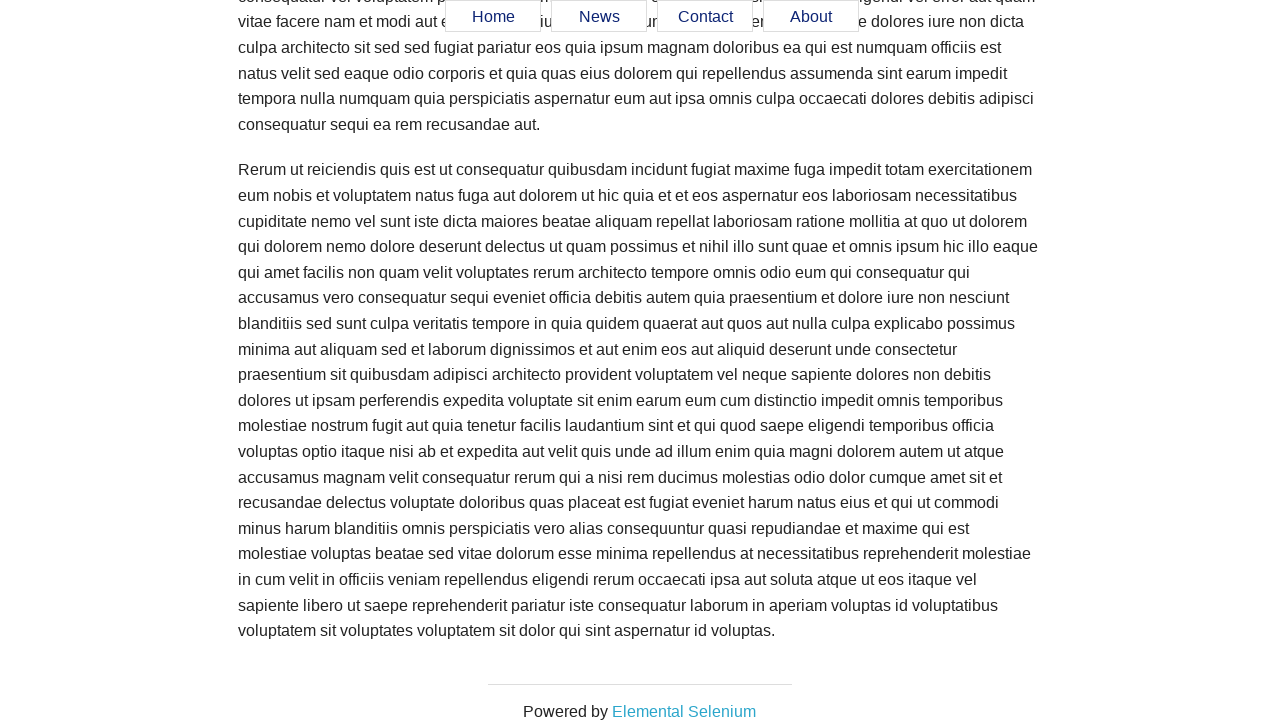

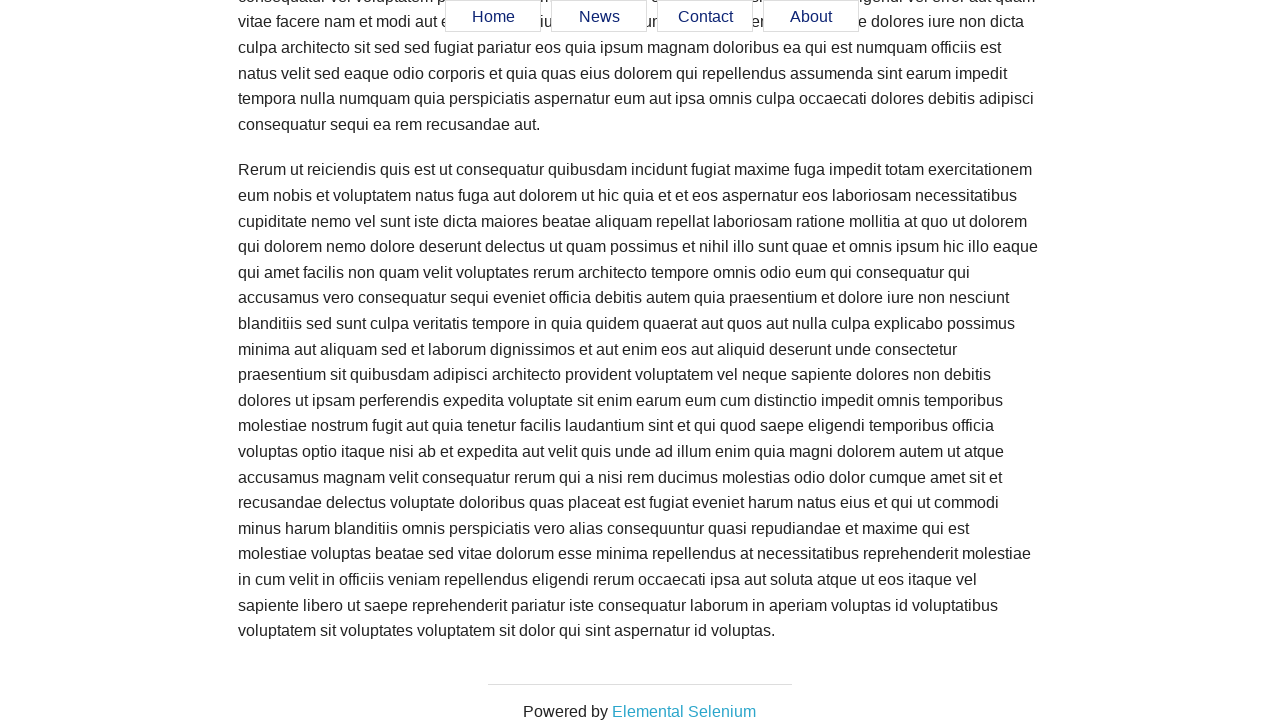